Tests scrollIntoView functionality by scrolling to a search input element and verifying the scroll position.

Starting URL: http://guinea-pig.webdriver.io

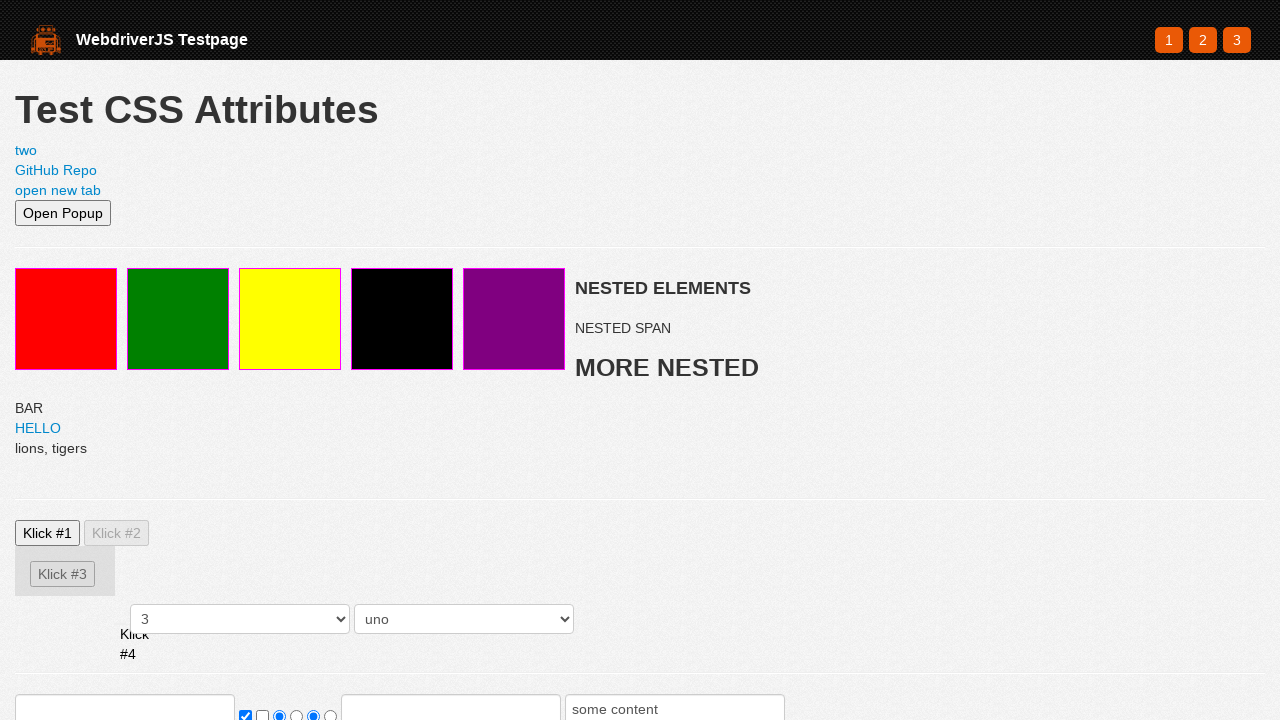

Set viewport size to 500x500
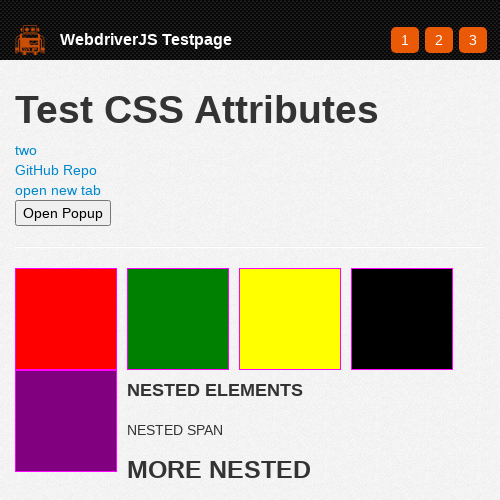

Scrolled search input into view using scrollIntoView
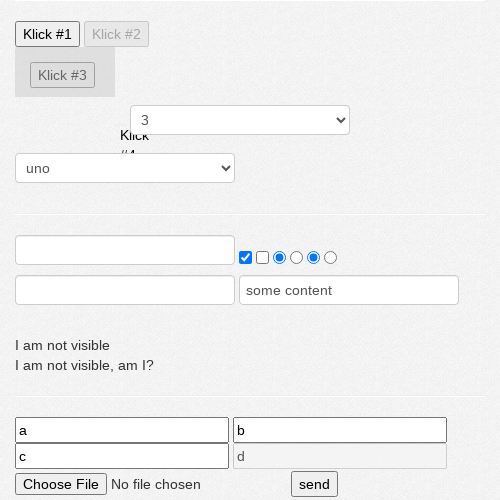

Retrieved scroll position: 601
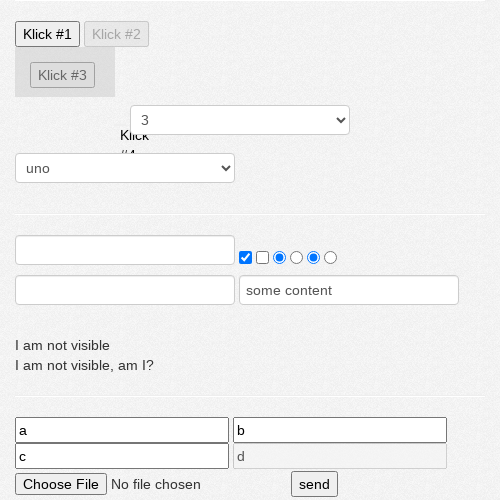

Verified scroll position is greater than or equal to 0
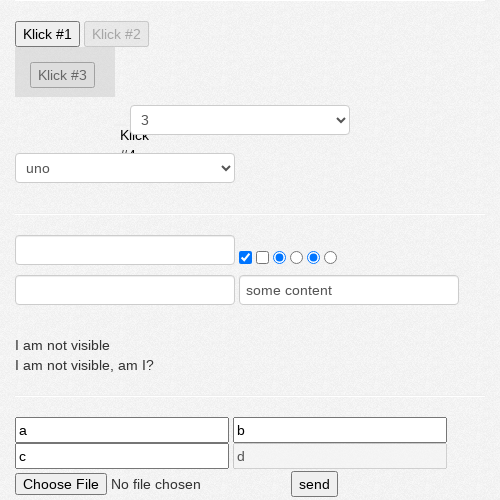

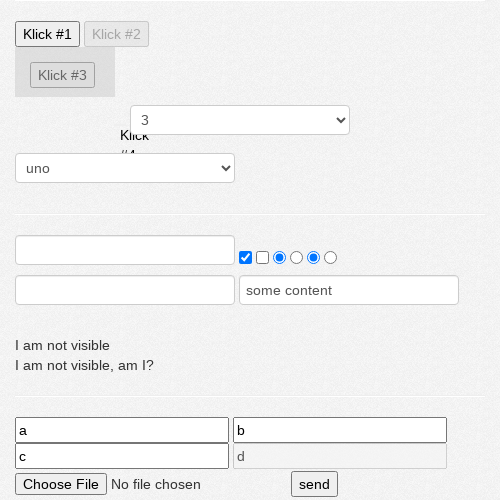